Tests that edits are cancelled when pressing Escape

Starting URL: https://demo.playwright.dev/todomvc

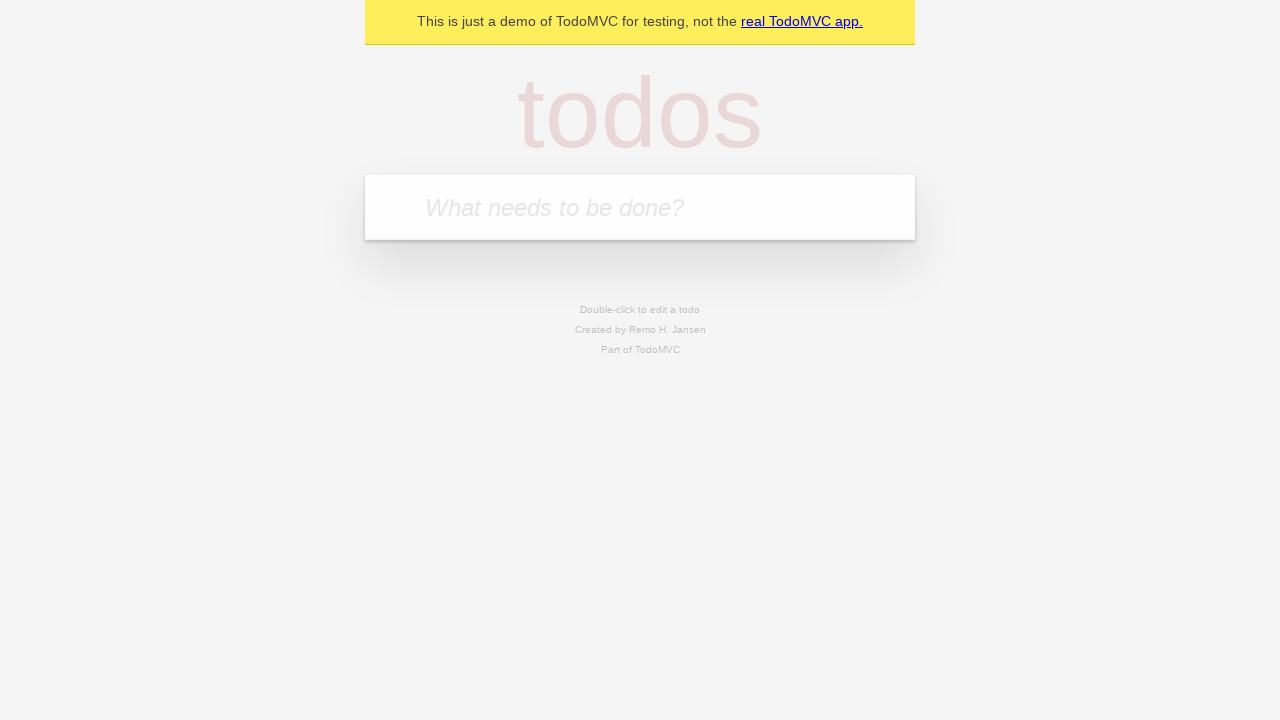

Filled todo input with 'buy some cheese' on internal:attr=[placeholder="What needs to be done?"i]
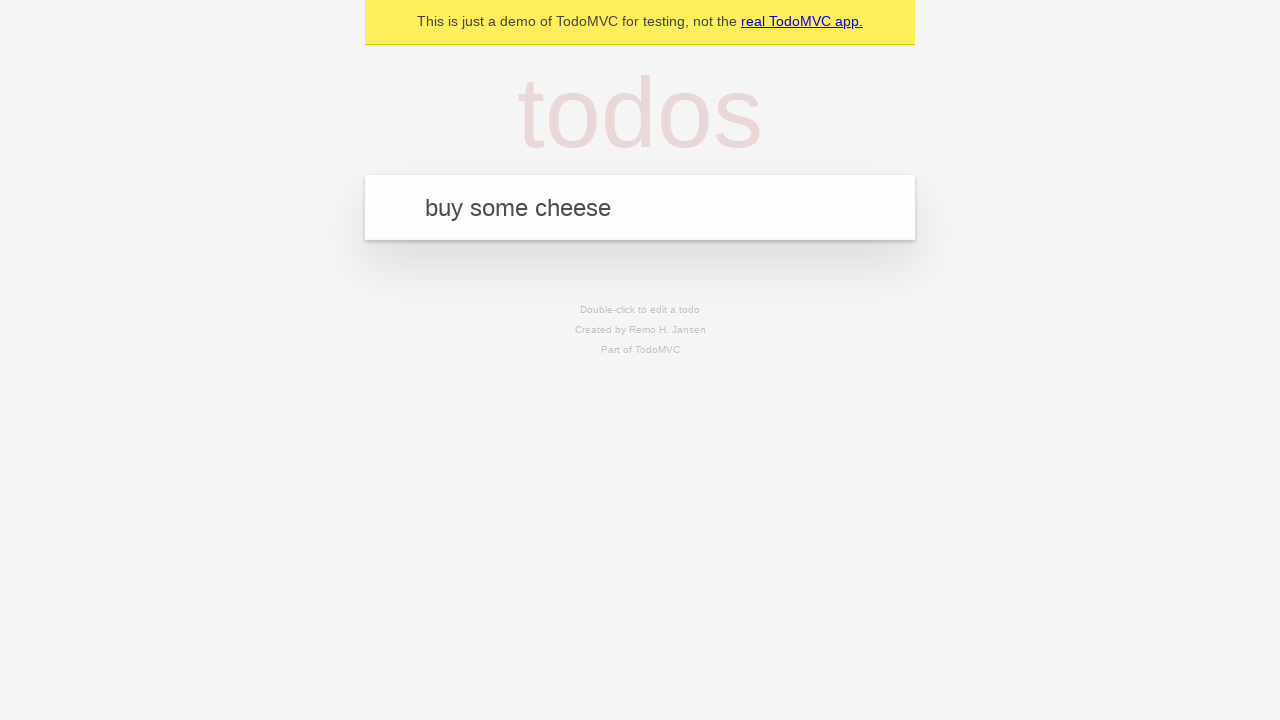

Pressed Enter to create first todo on internal:attr=[placeholder="What needs to be done?"i]
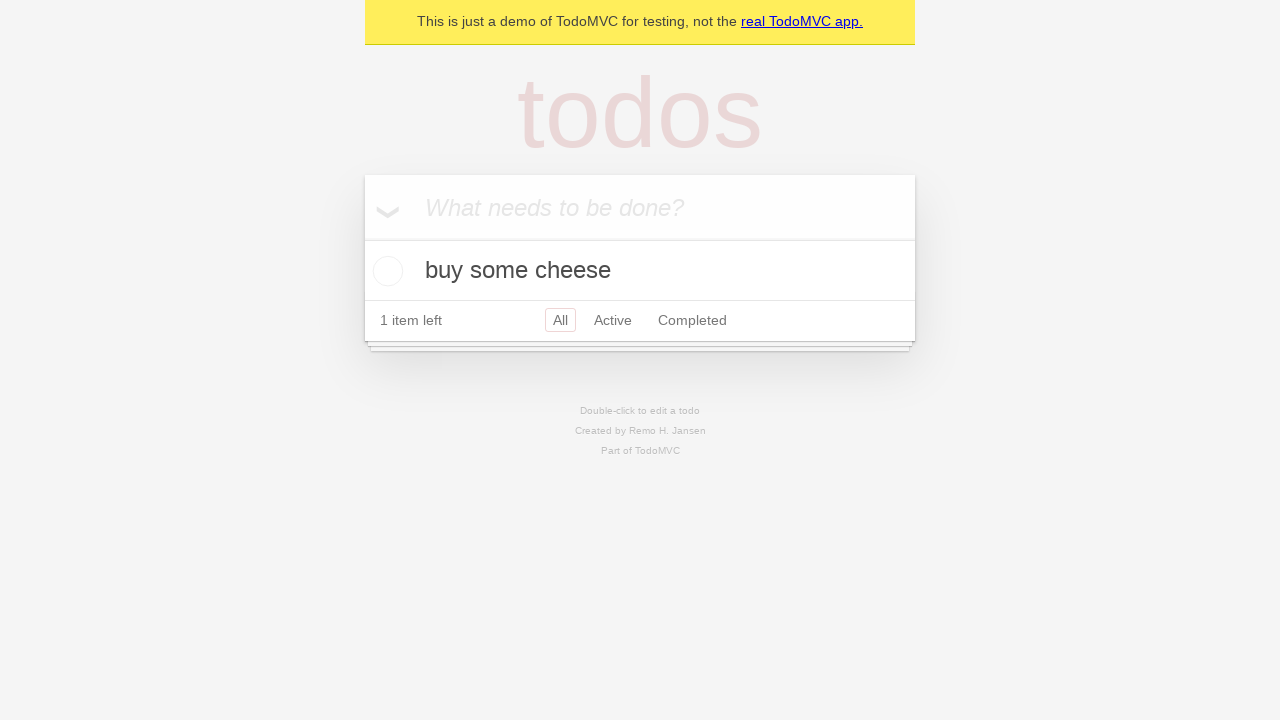

Filled todo input with 'feed the cat' on internal:attr=[placeholder="What needs to be done?"i]
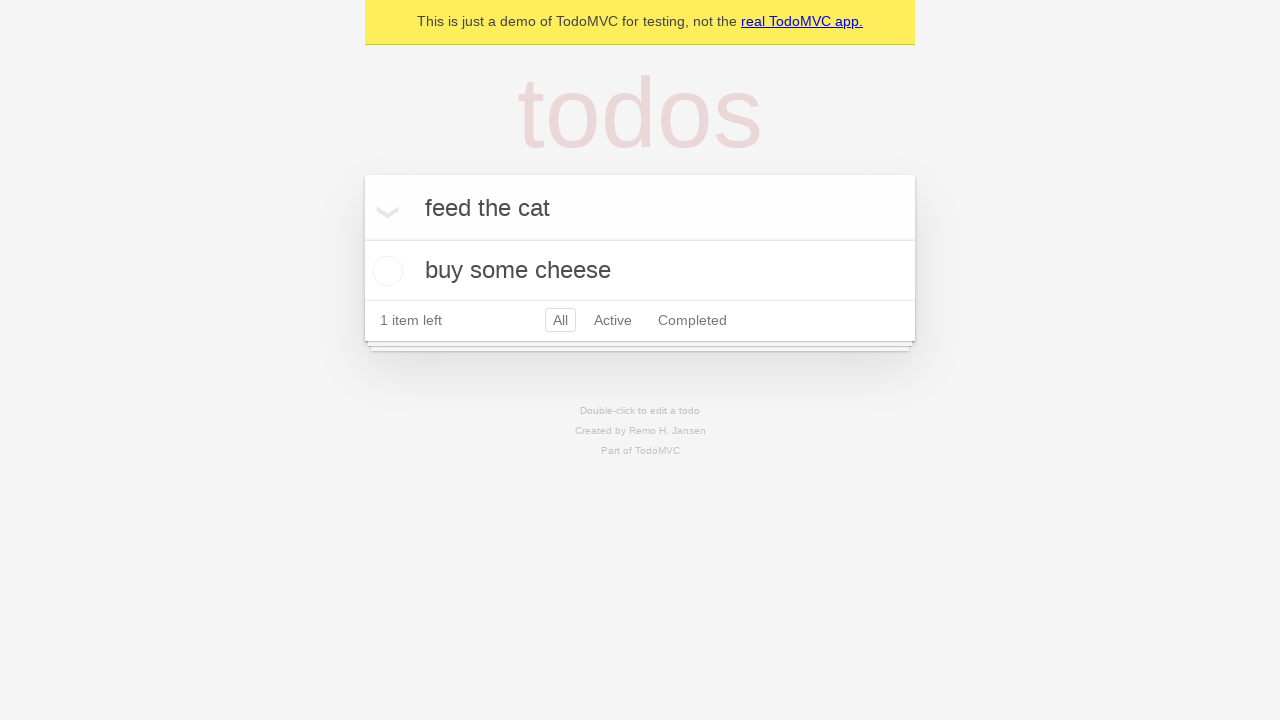

Pressed Enter to create second todo on internal:attr=[placeholder="What needs to be done?"i]
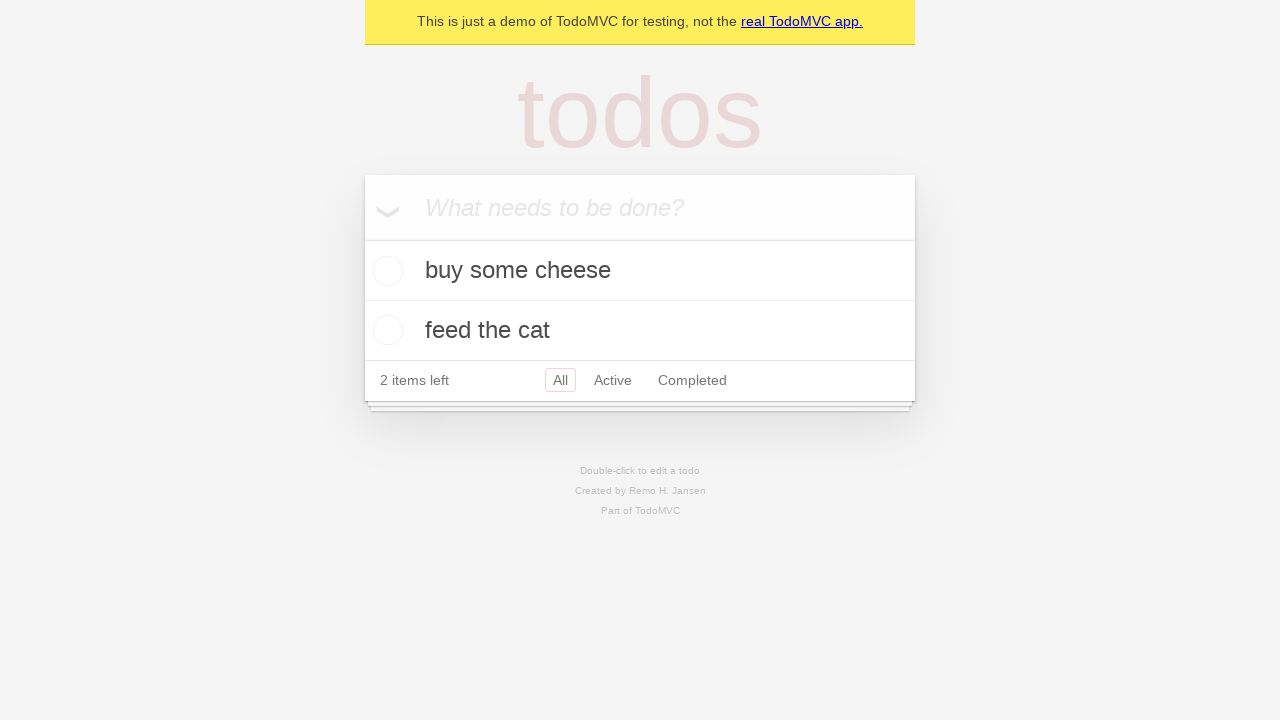

Filled todo input with 'book a doctors appointment' on internal:attr=[placeholder="What needs to be done?"i]
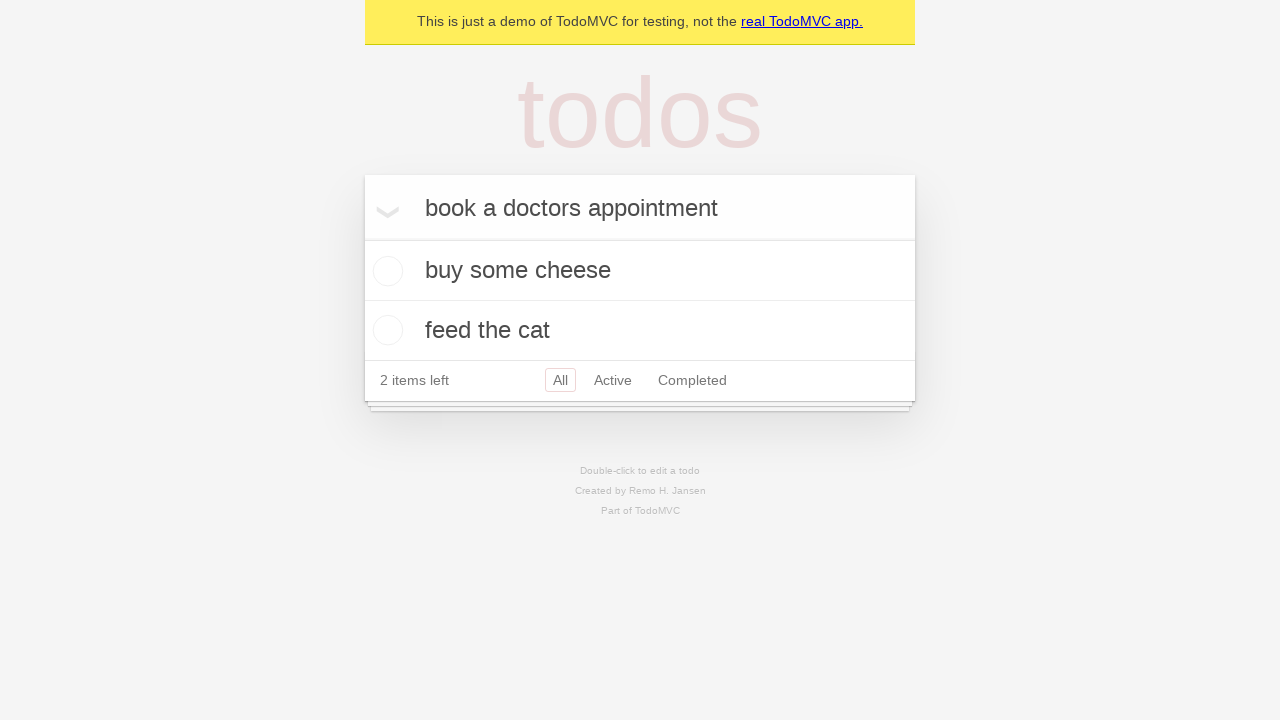

Pressed Enter to create third todo on internal:attr=[placeholder="What needs to be done?"i]
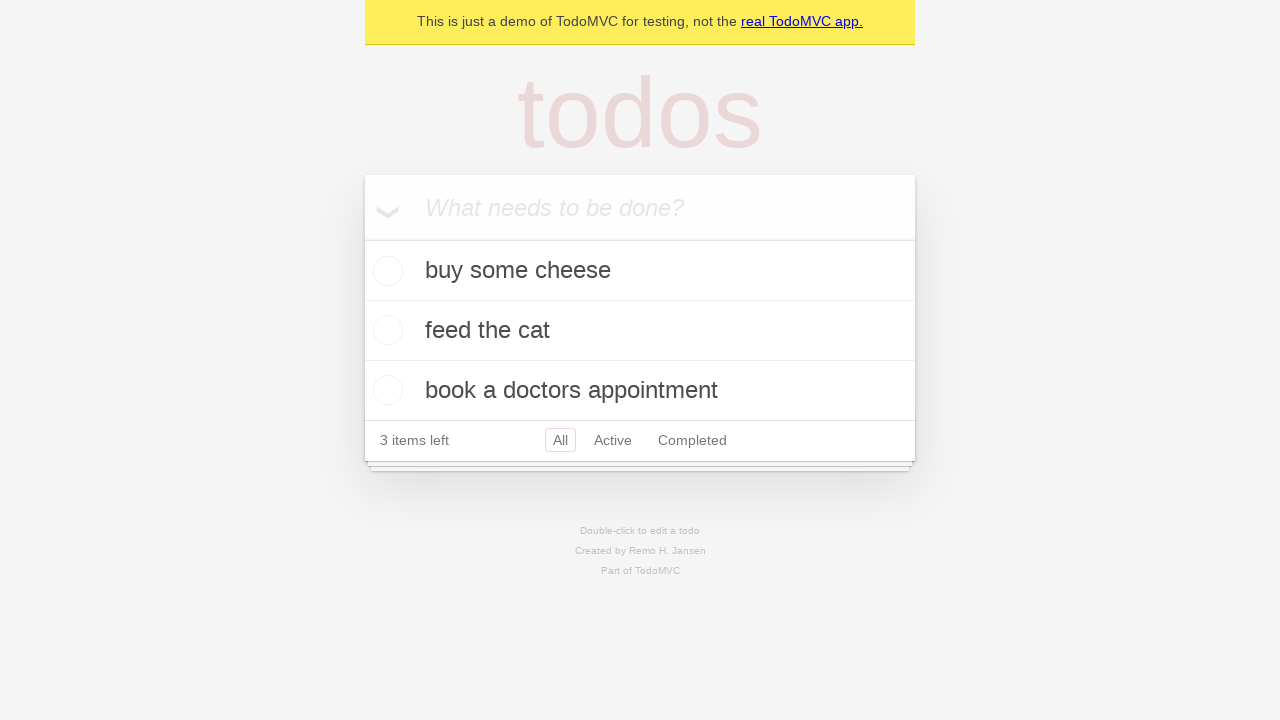

Double-clicked second todo item to enter edit mode at (640, 331) on internal:testid=[data-testid="todo-item"s] >> nth=1
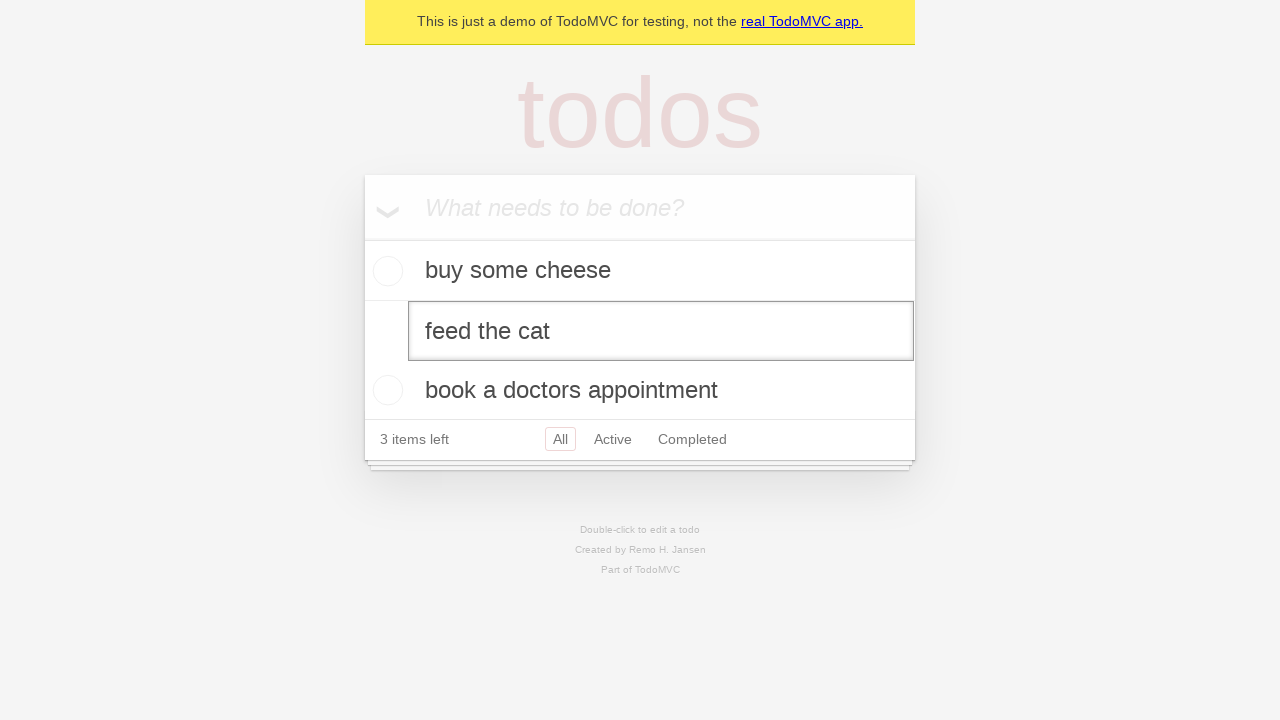

Changed todo text to 'buy some sausages' in edit field on internal:testid=[data-testid="todo-item"s] >> nth=1 >> internal:role=textbox[nam
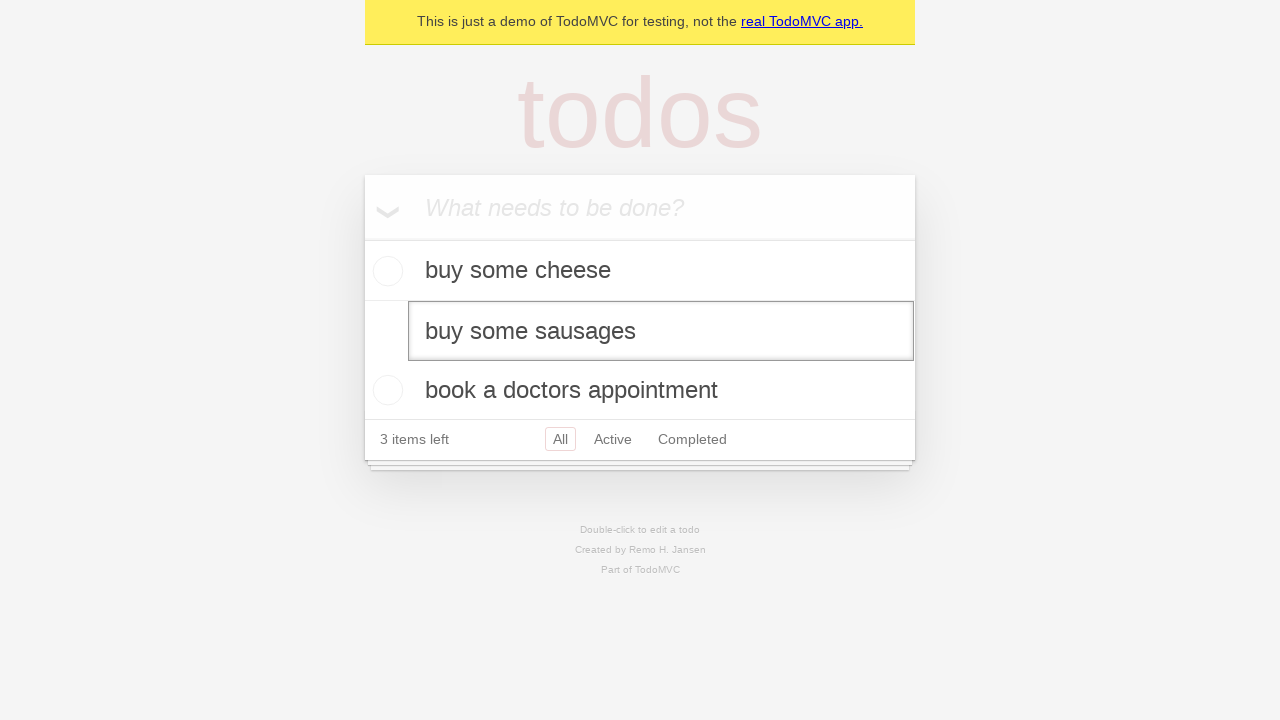

Pressed Escape to cancel edit on internal:testid=[data-testid="todo-item"s] >> nth=1 >> internal:role=textbox[nam
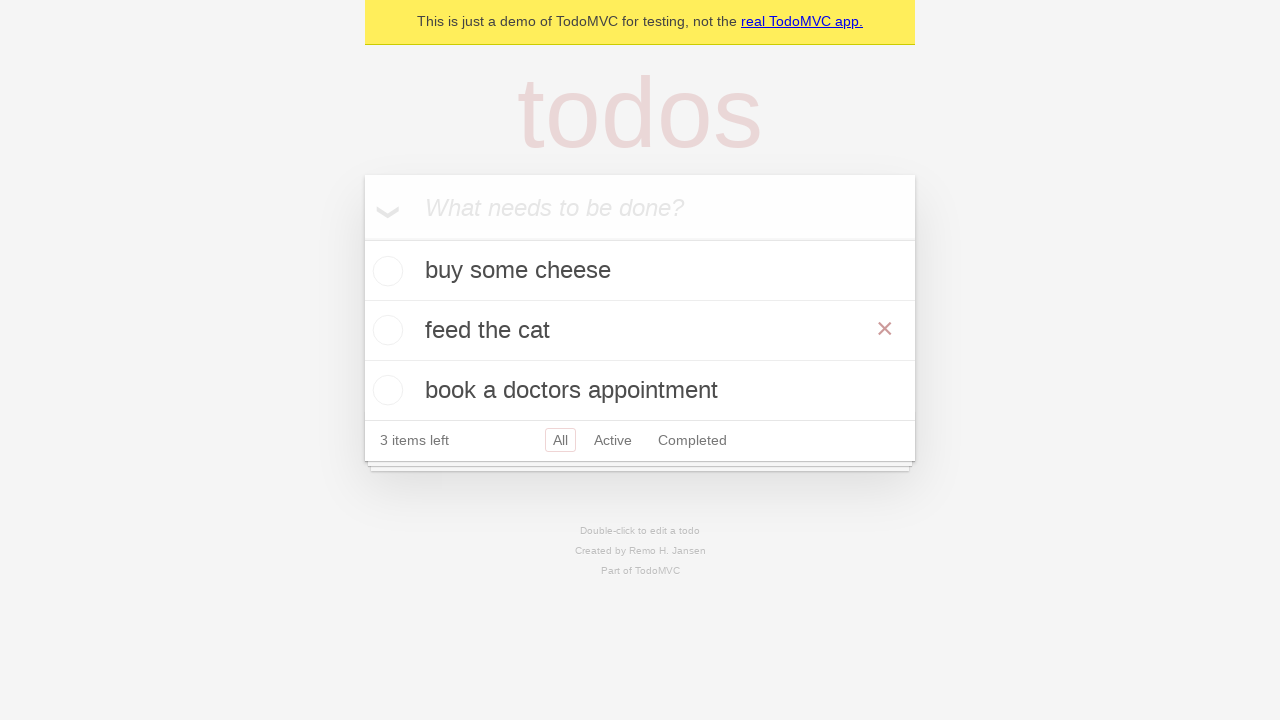

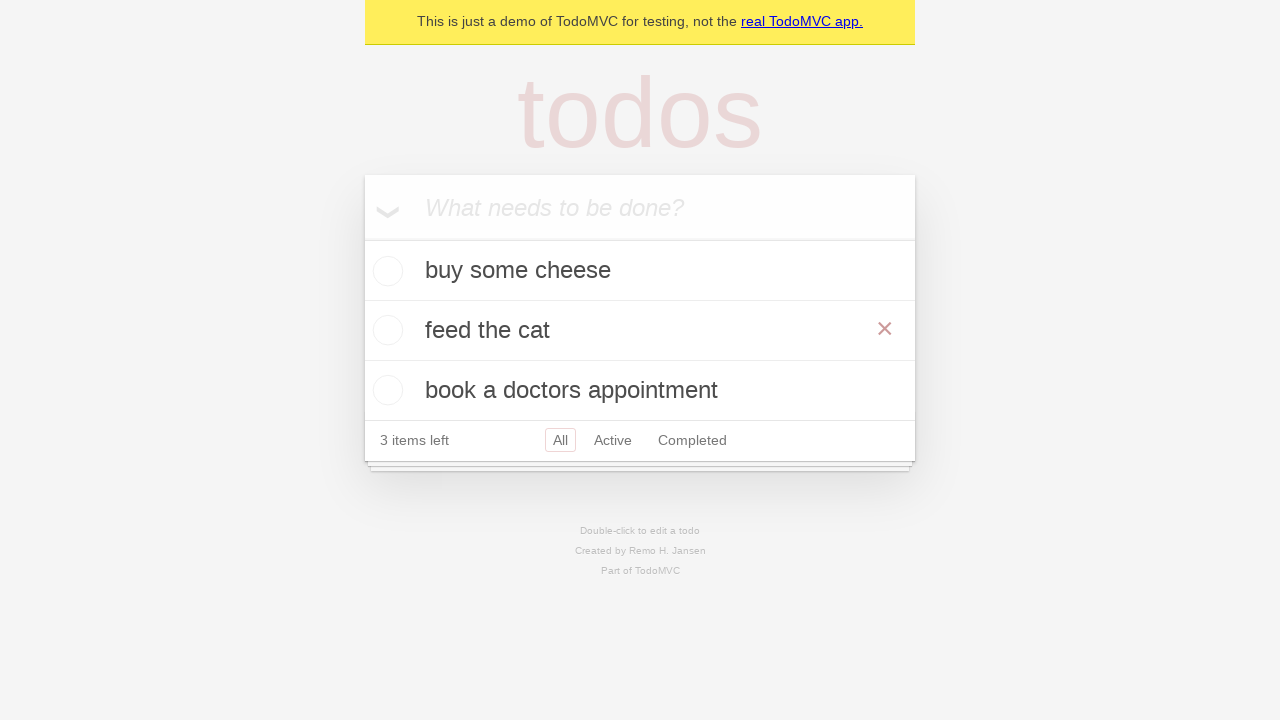